Tests login error handling by attempting to login with invalid credentials

Starting URL: https://the-internet.herokuapp.com/login

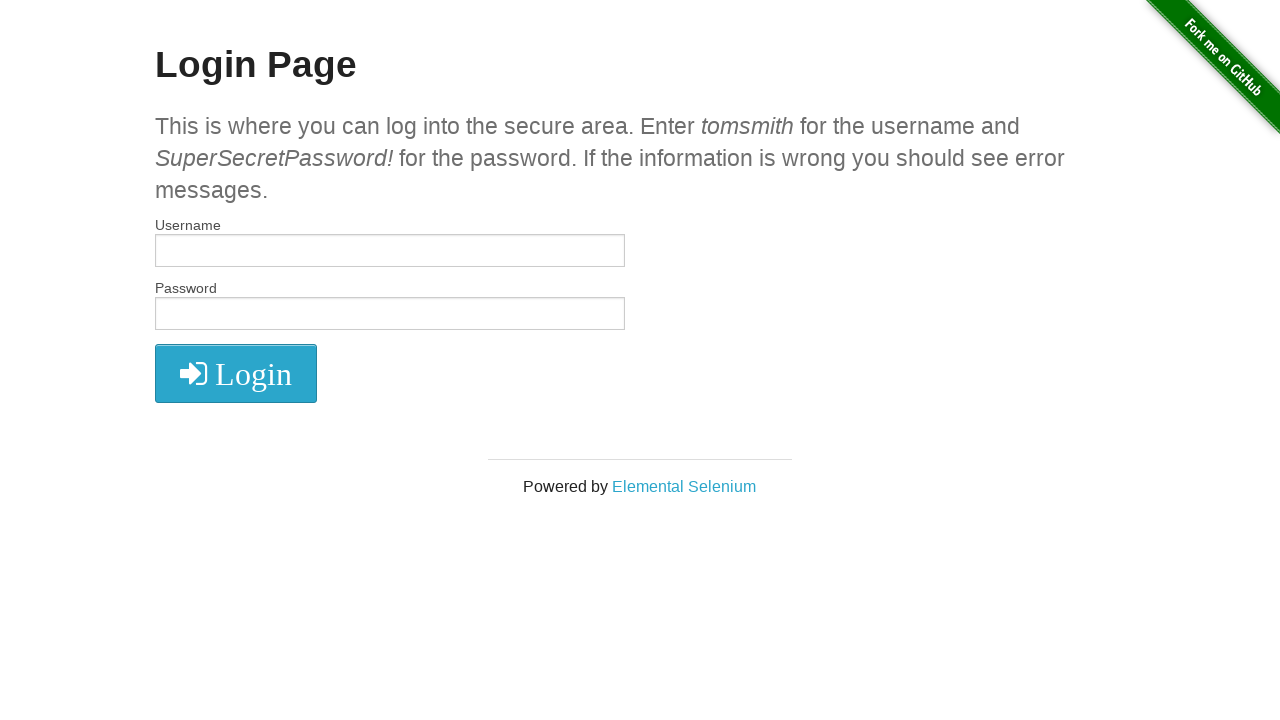

Filled username field with invalid username 'wronguser' on #username
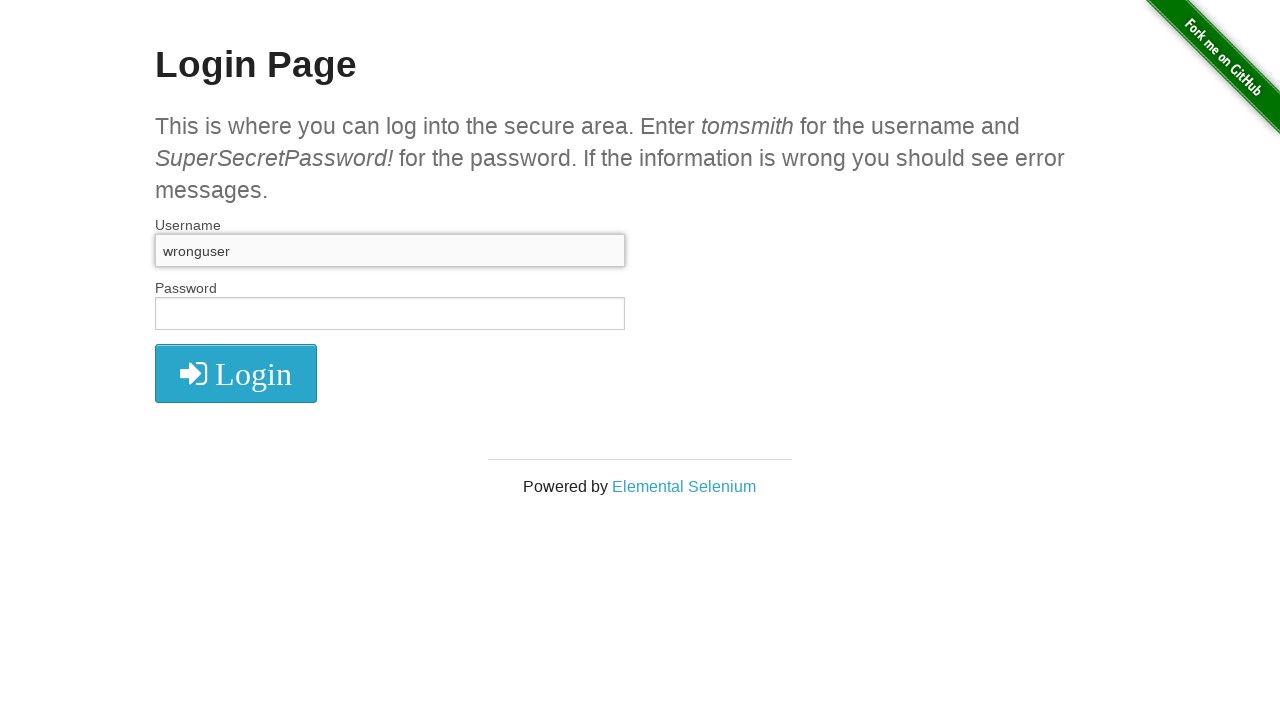

Filled password field with invalid password 'wrongpassword' on #password
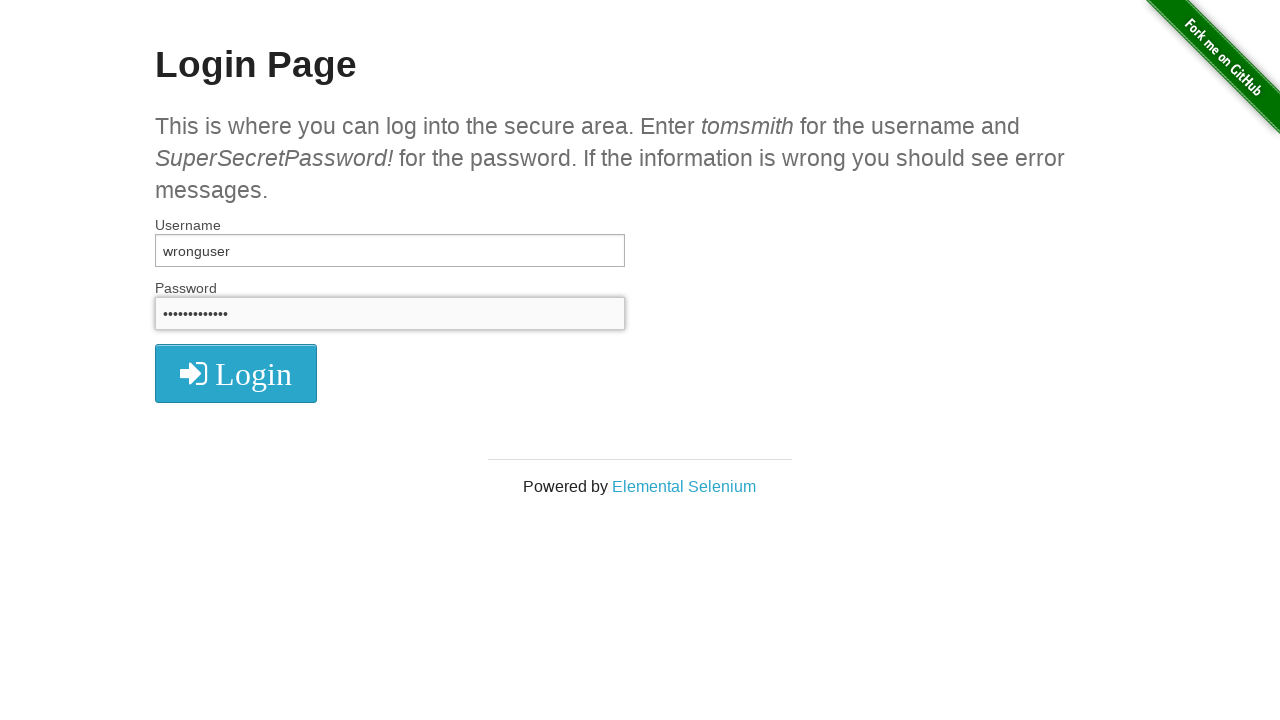

Clicked submit button to attempt login with invalid credentials at (236, 373) on button[type='submit']
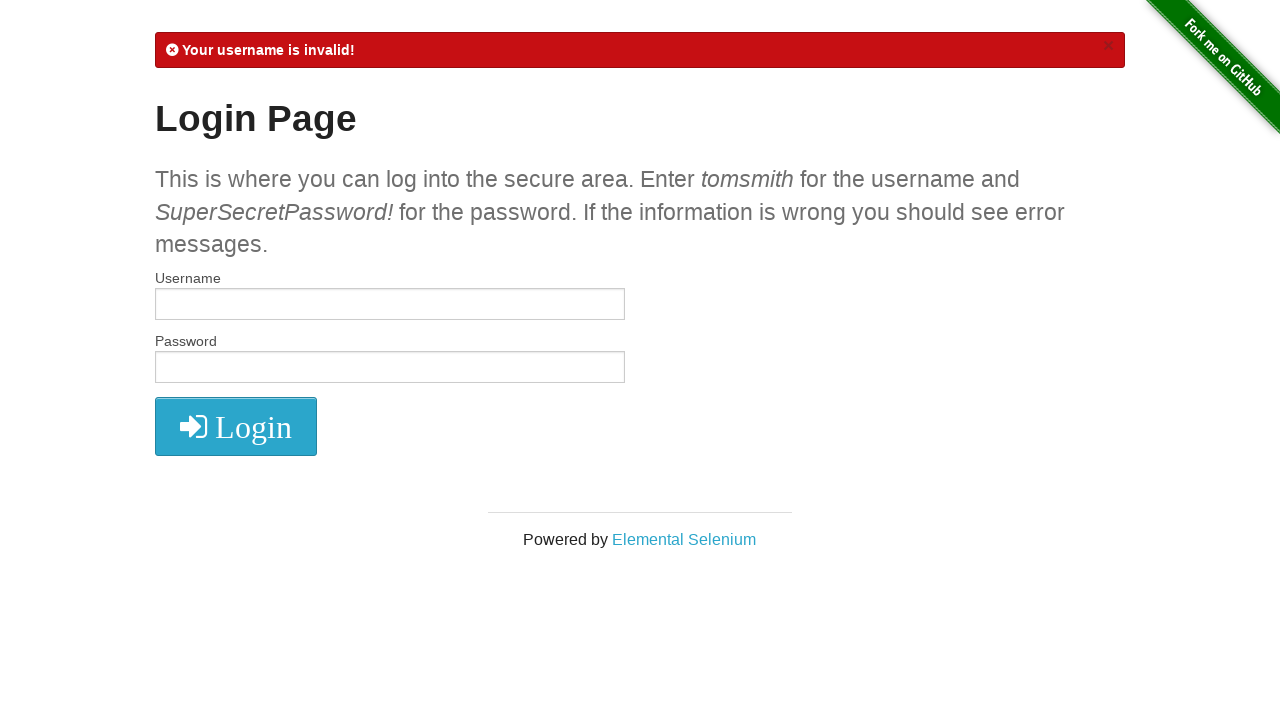

Login error message appeared on page
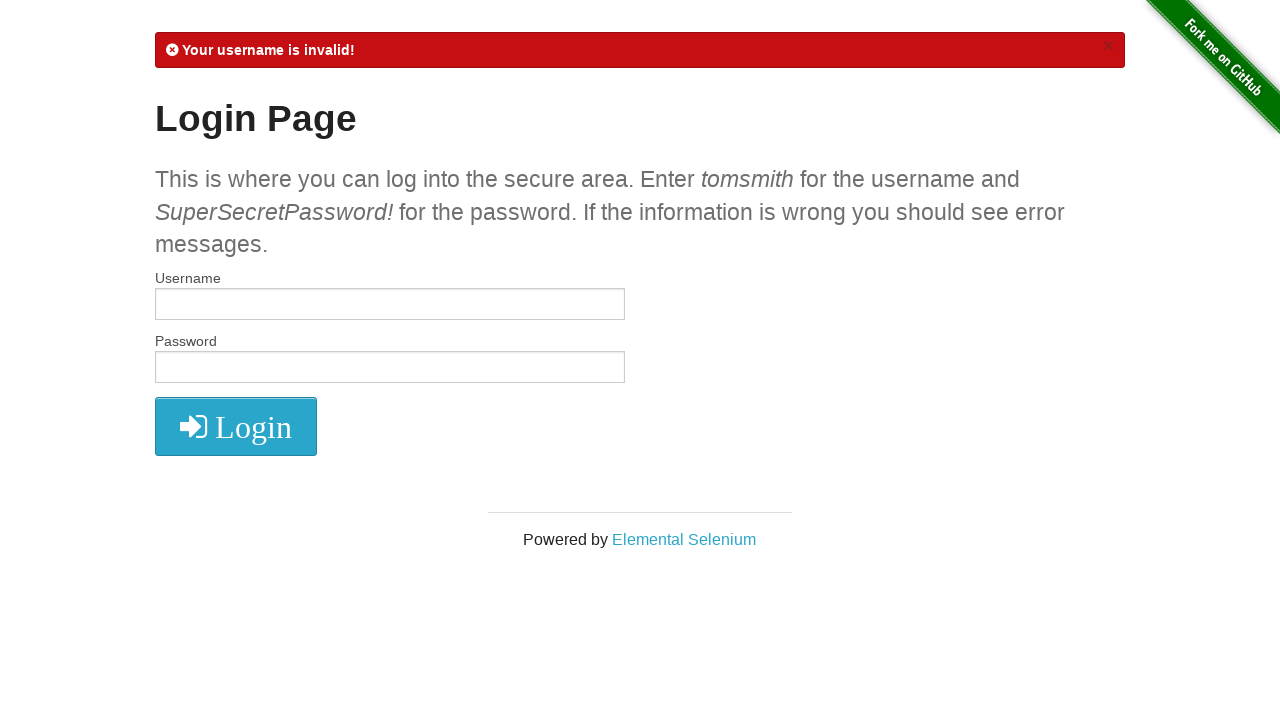

Extracted error message text from page
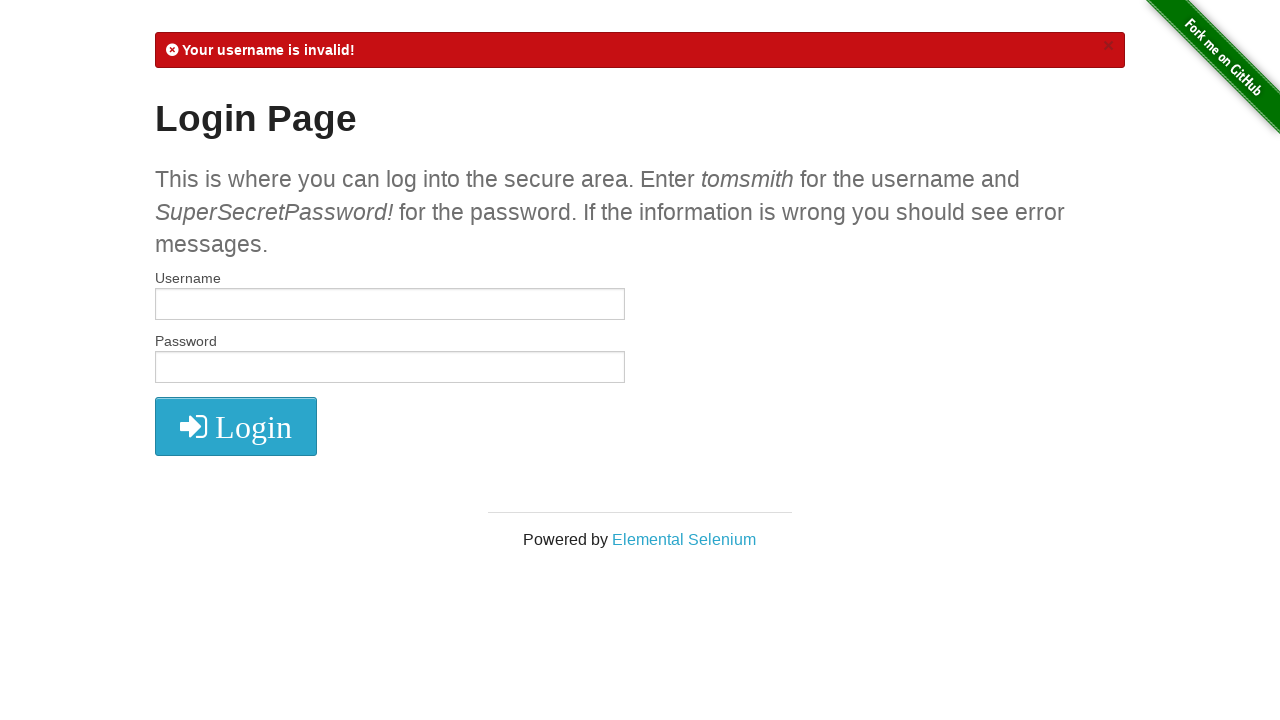

Verified that error message contains 'Your username is invalid!'
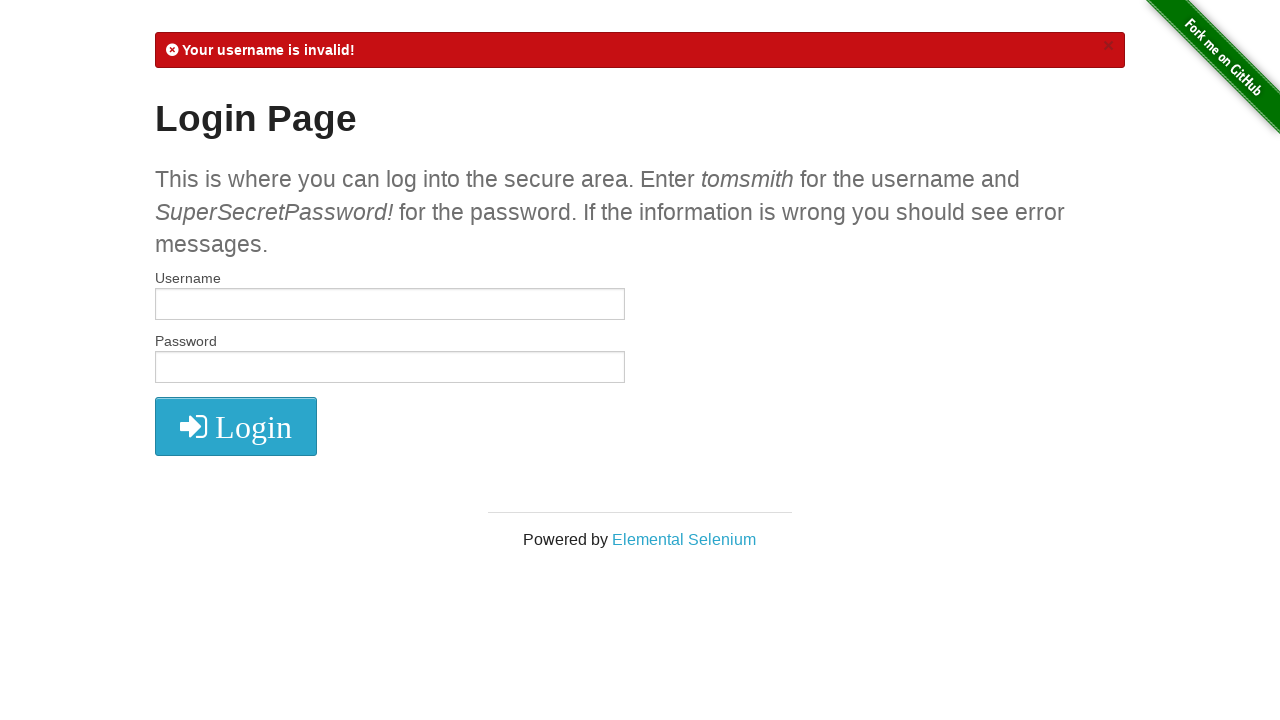

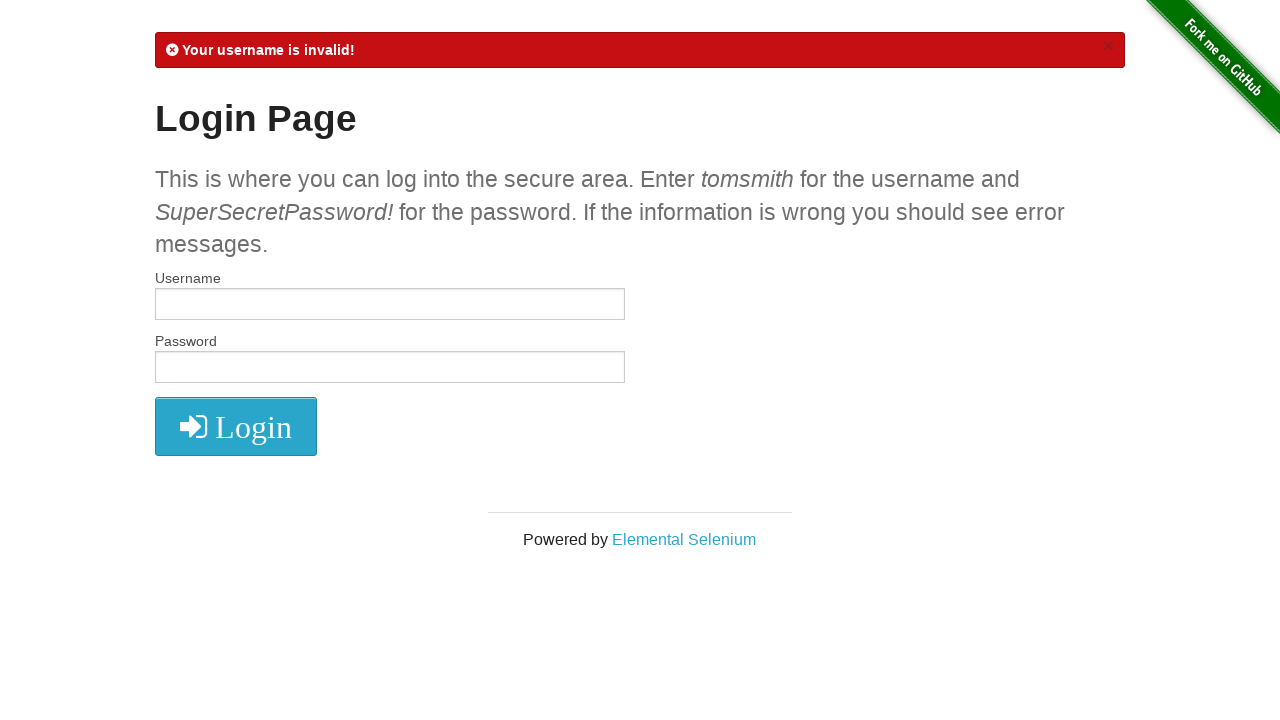